Navigates to MakeMyTrip website and scrolls down the page twice using keyboard shortcuts

Starting URL: https://www.makemytrip.com/

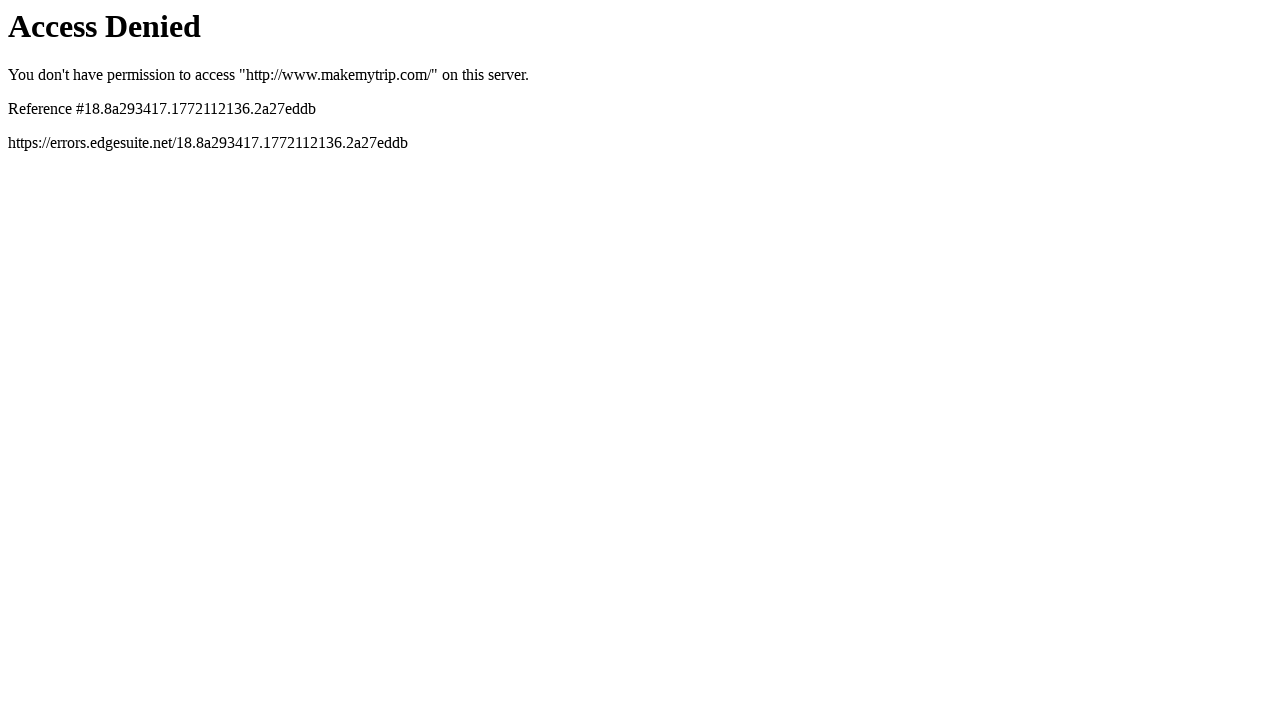

Navigated to MakeMyTrip website
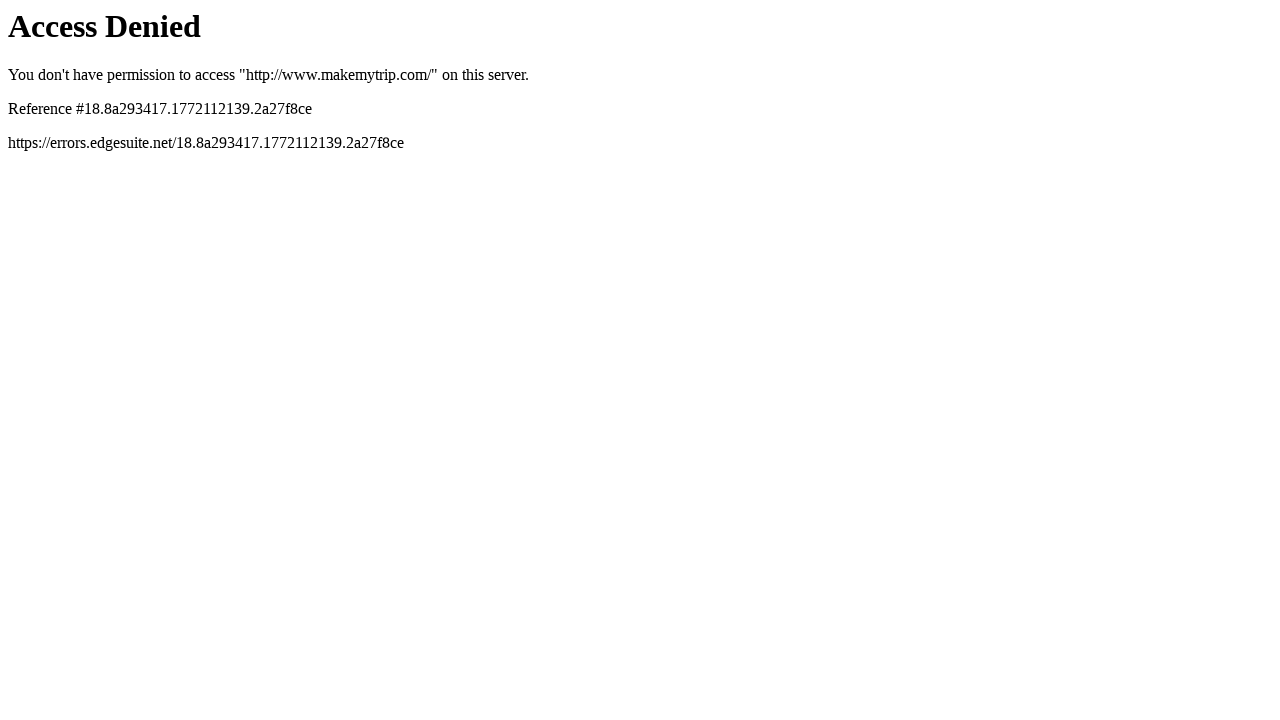

Pressed PageDown to scroll down the page (first scroll)
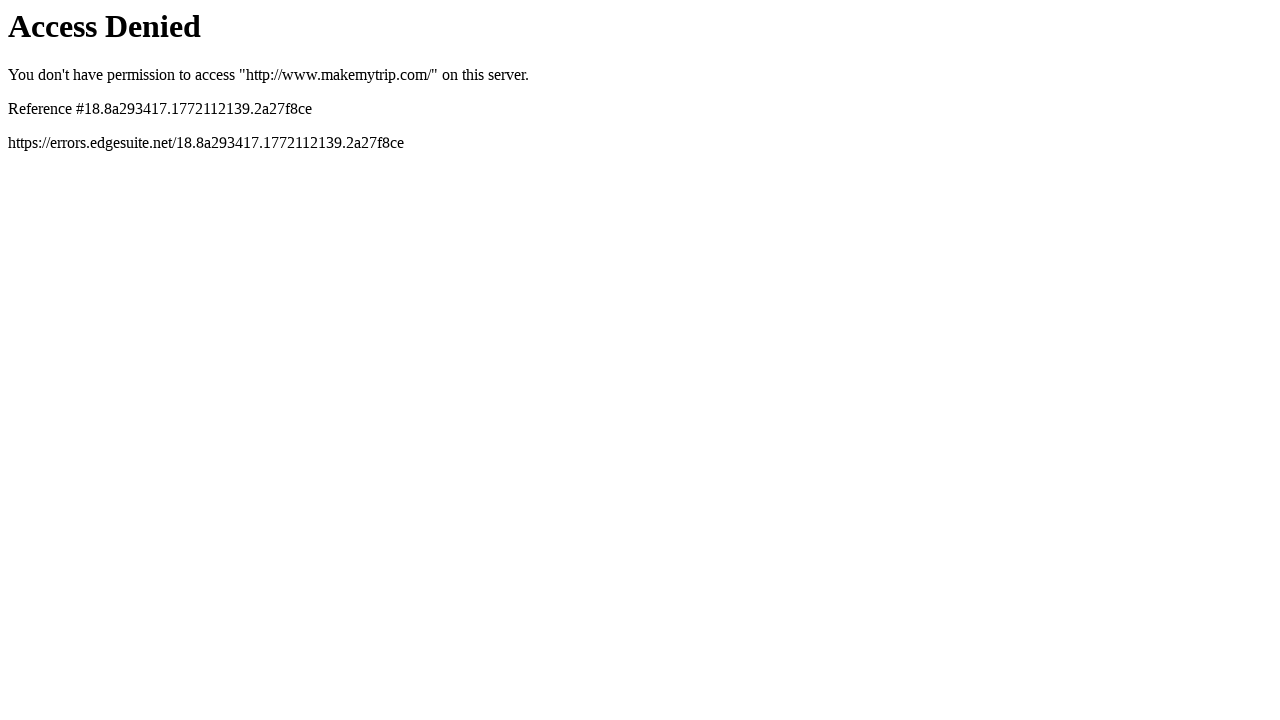

Pressed PageDown to scroll down the page (second scroll)
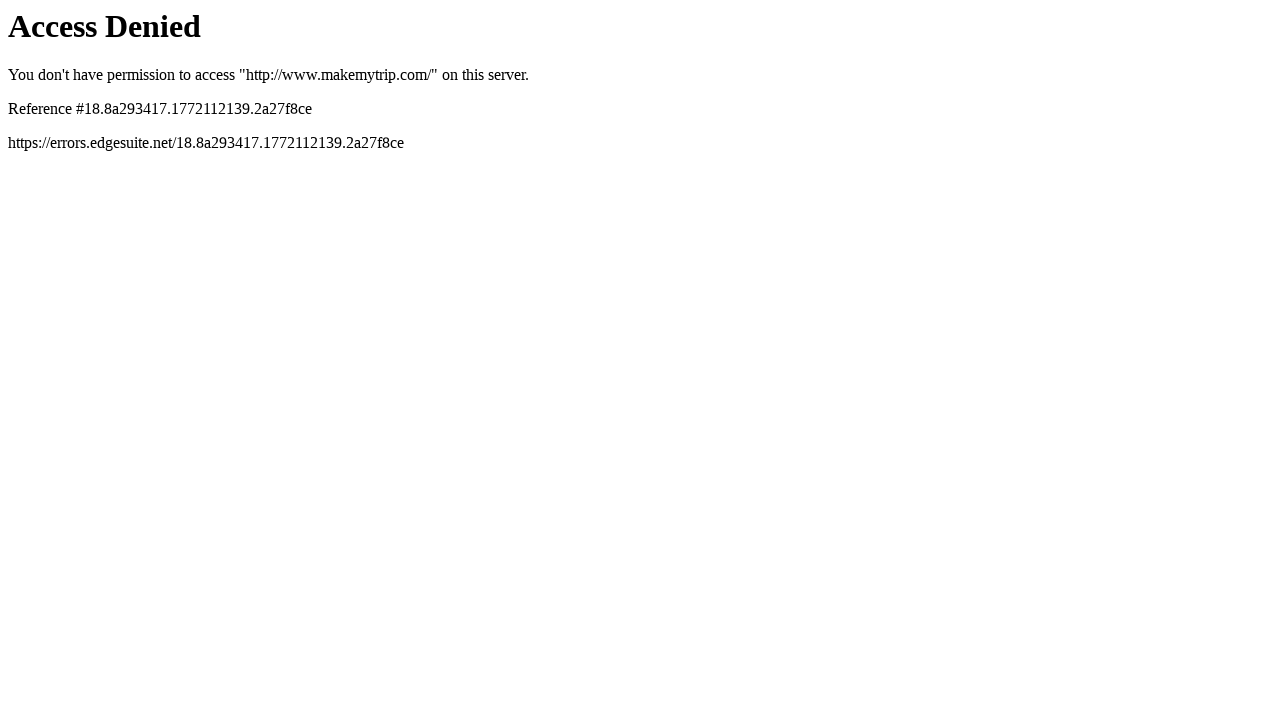

Waited for scrolling animation to complete
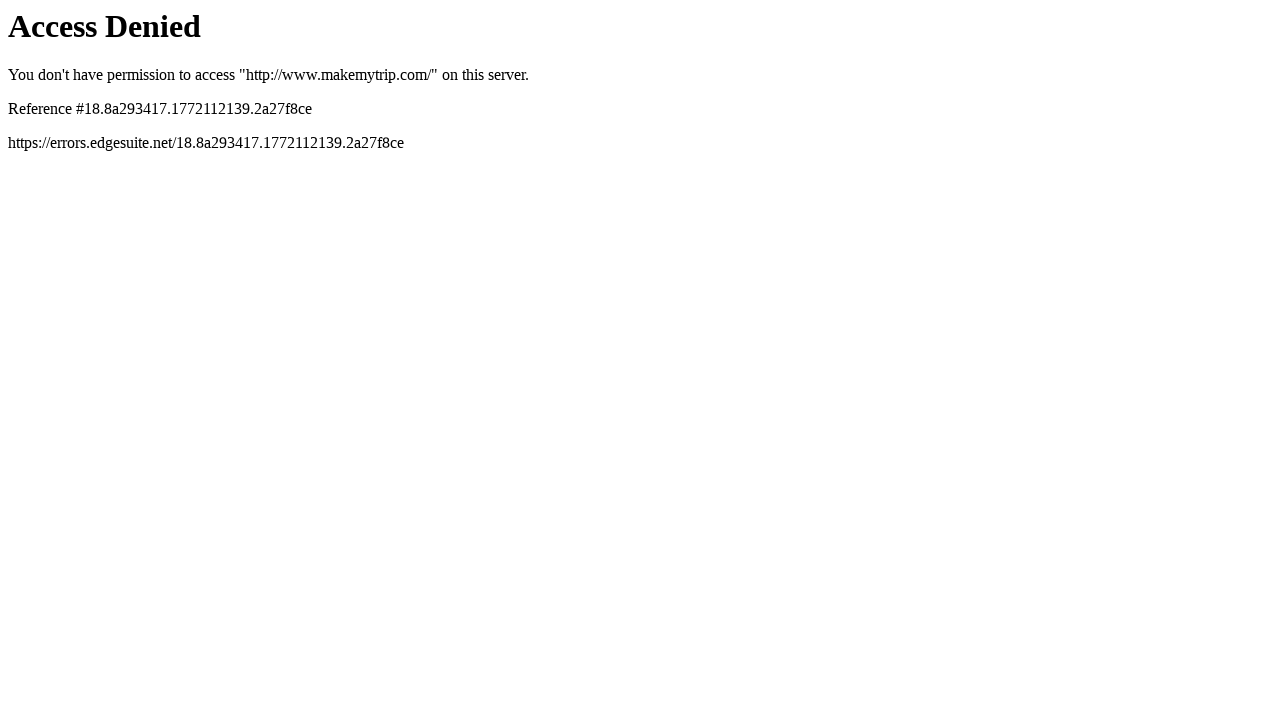

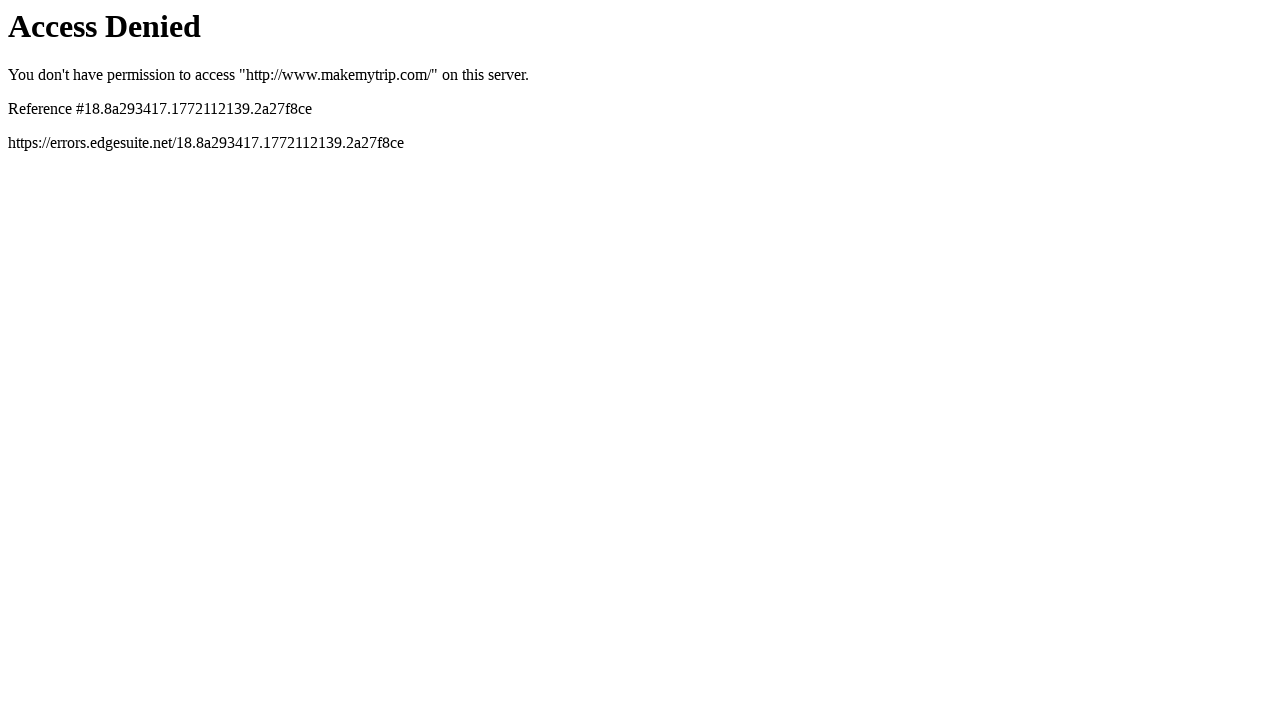